Navigates to the Selenium Practise grocery shop page and verifies that product names are displayed

Starting URL: https://rahulshettyacademy.com/seleniumPractise/#/

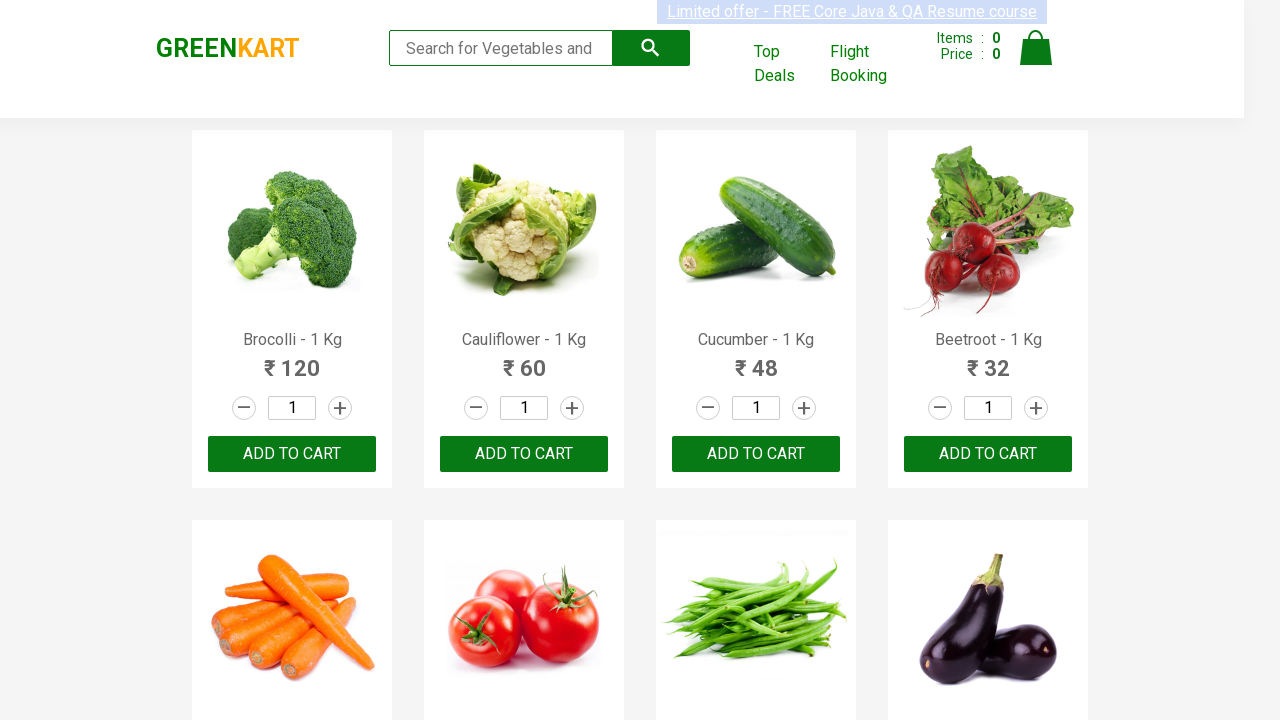

Waited for product names to load on the grocery shop page
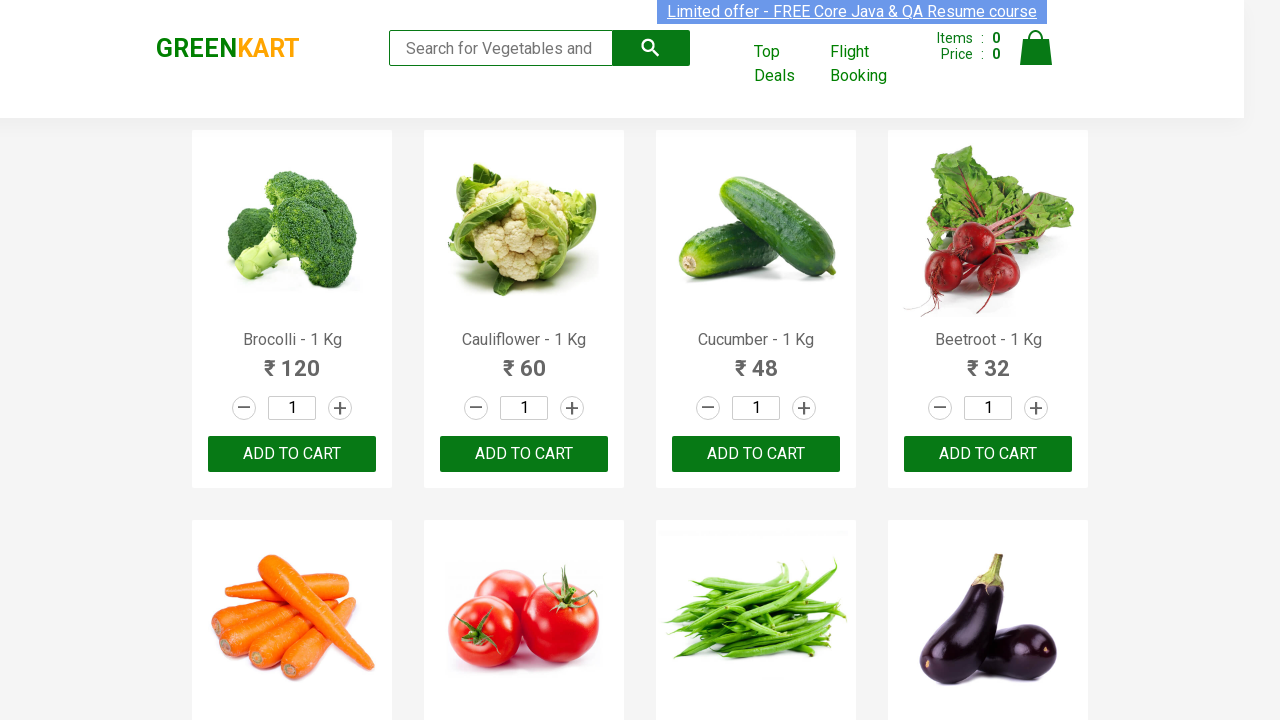

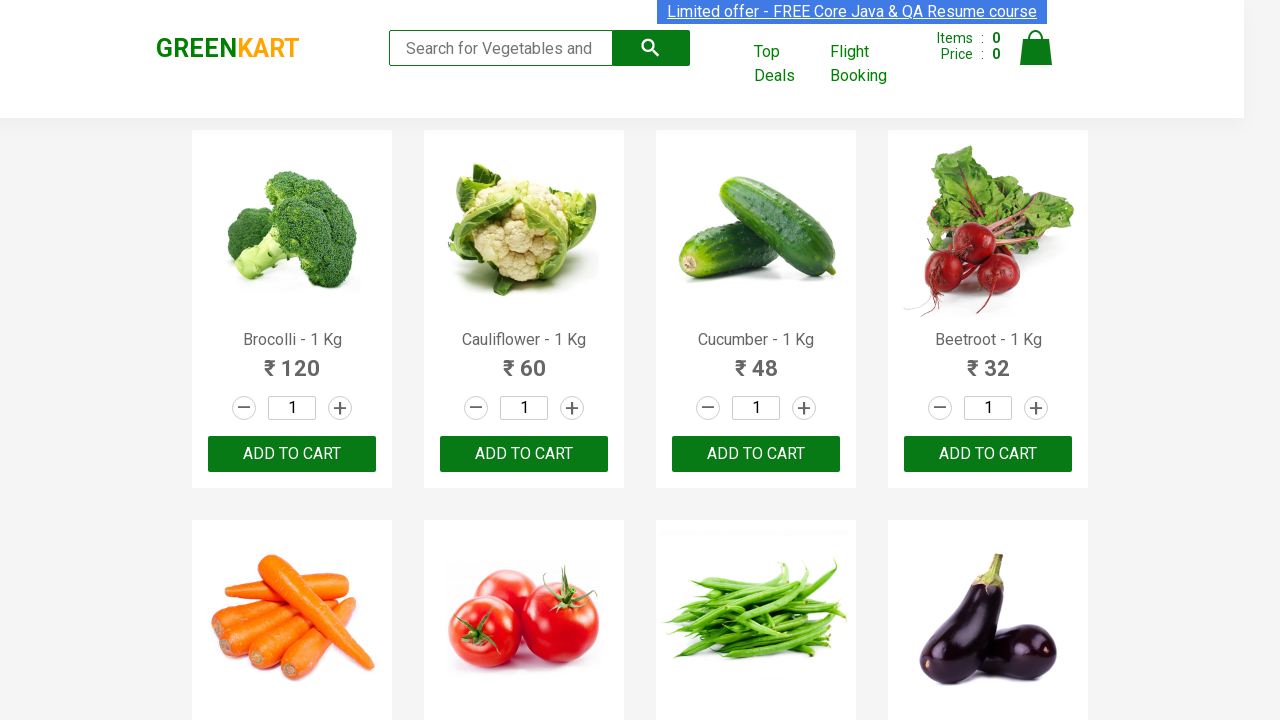